Tests the search functionality on Python.org by entering a search term and clicking the submit button

Starting URL: https://www.python.org/

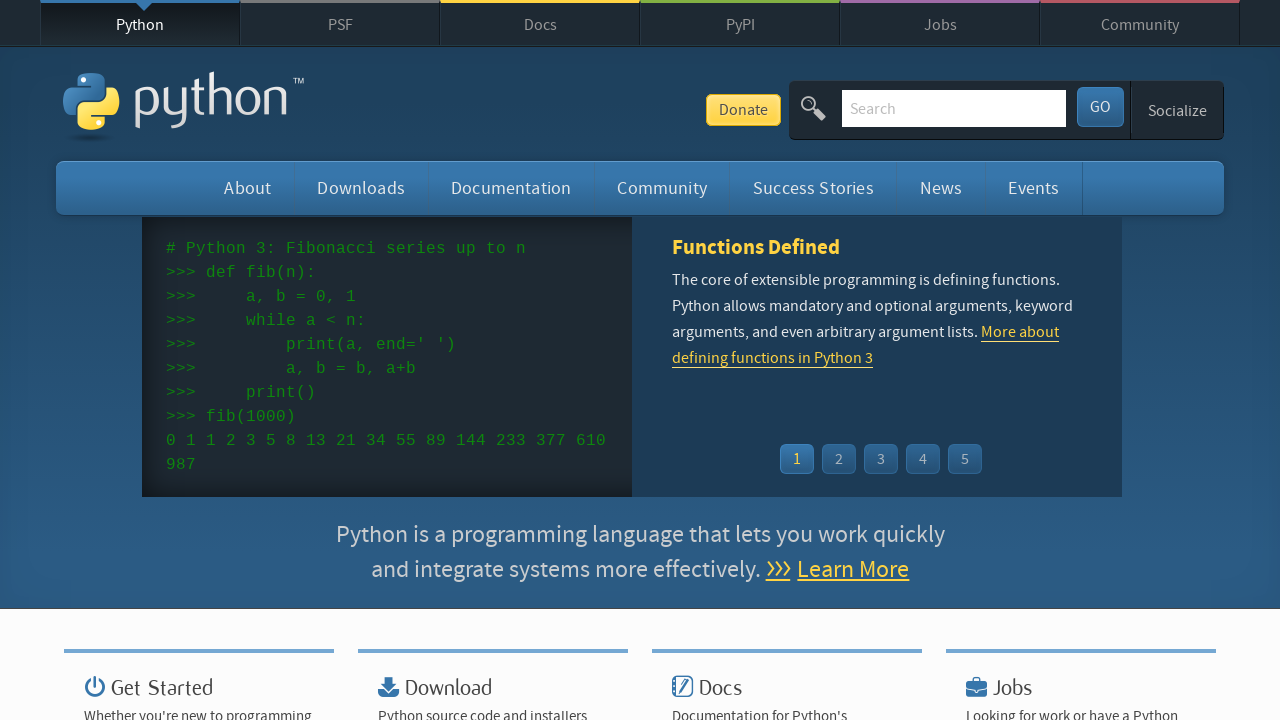

Filled search field with 'python' on #id-search-field
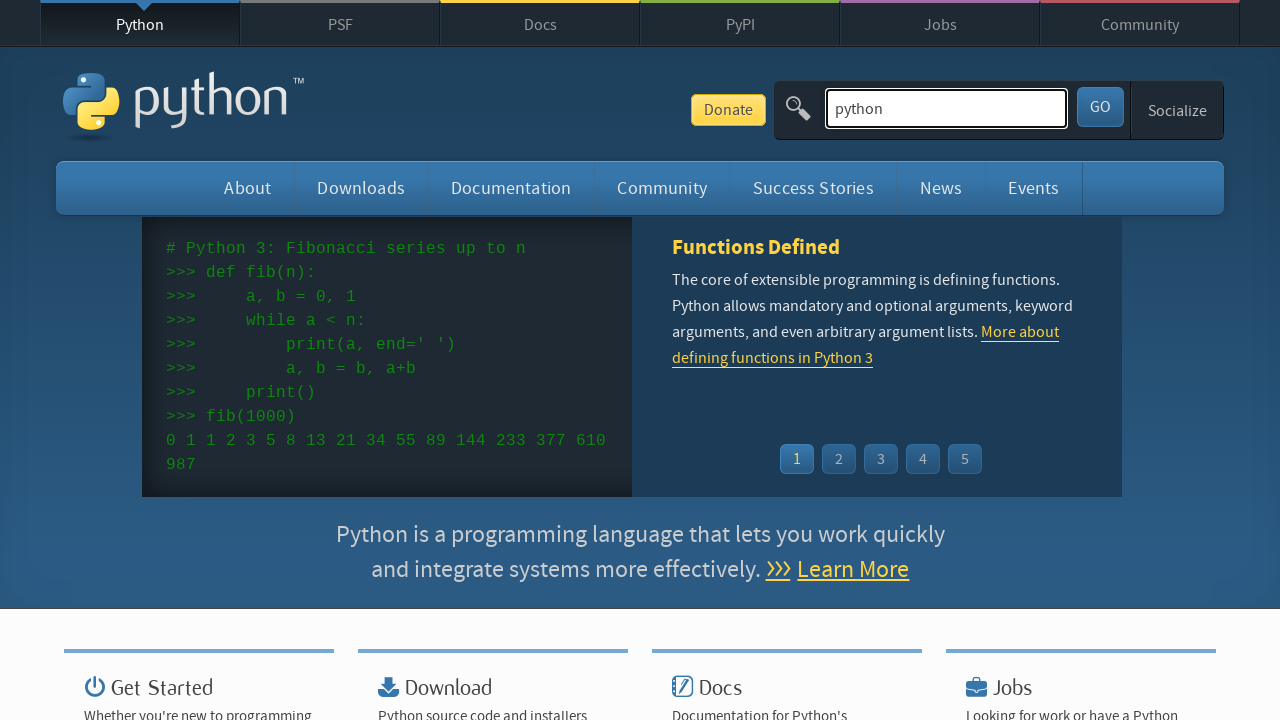

Clicked submit button to search at (1100, 107) on #submit
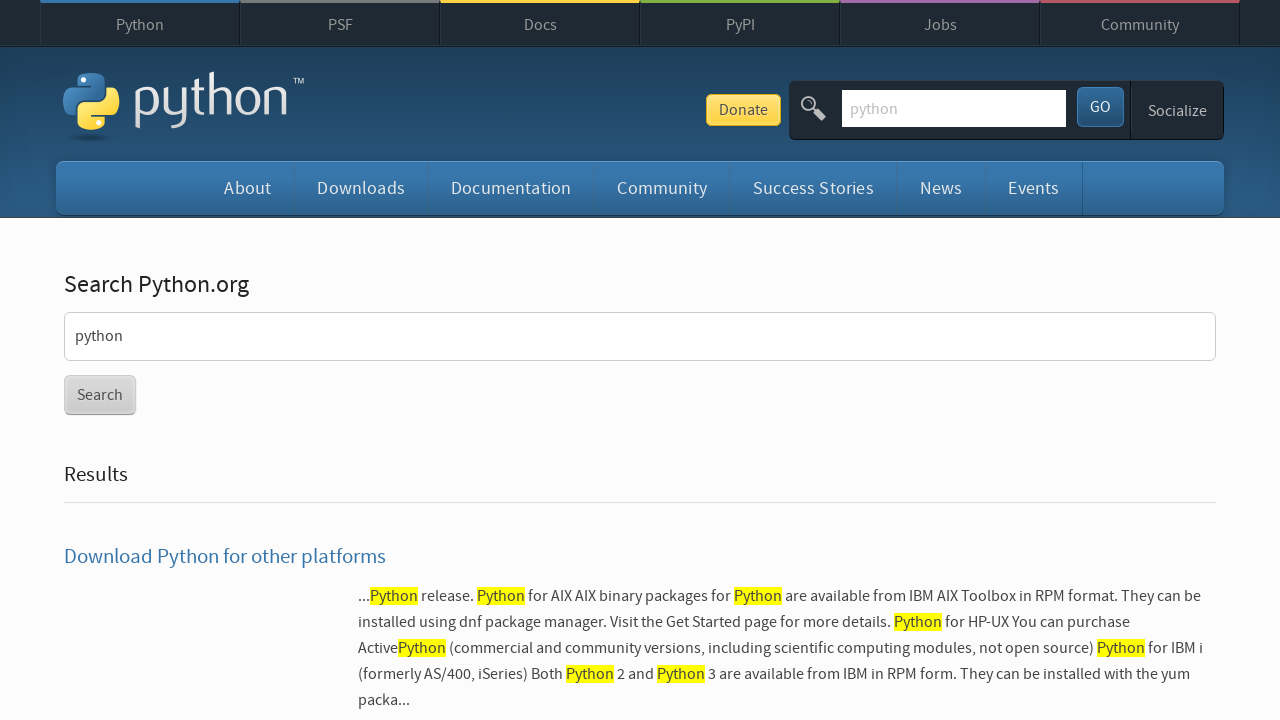

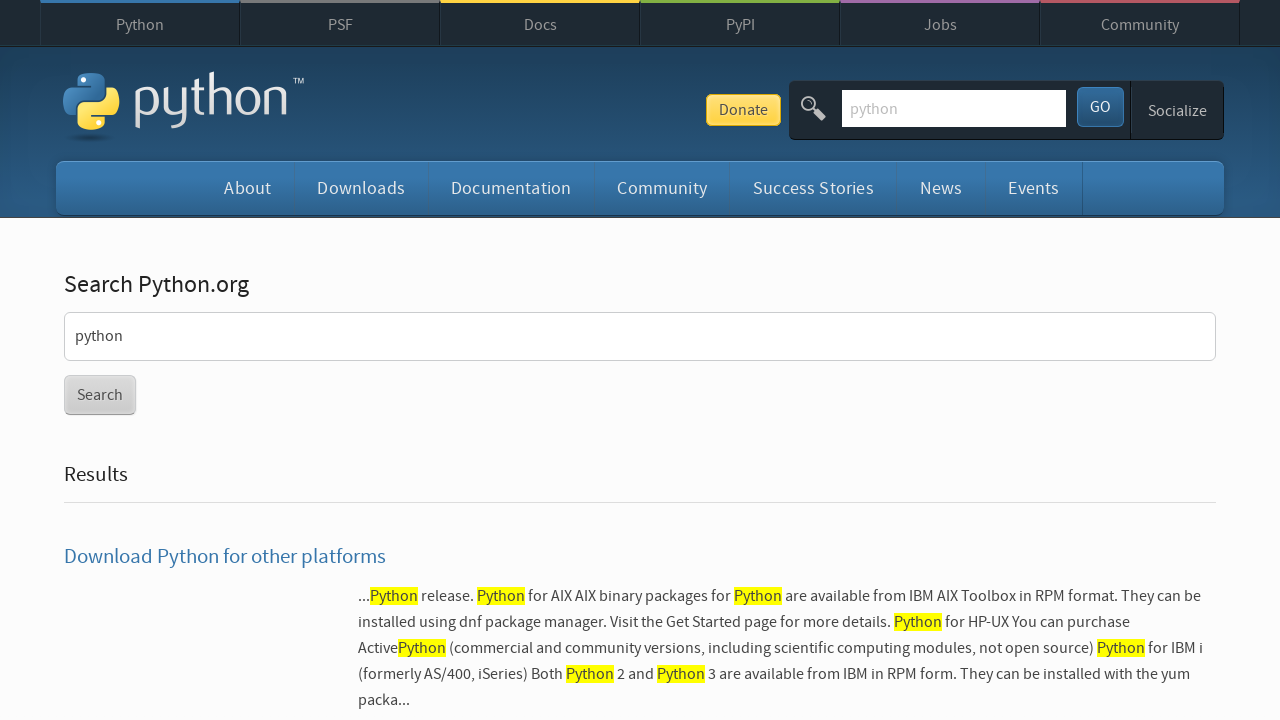